Tests adding a product to cart on a Shopify store by visiting a product page and clicking the Add to Cart button.

Starting URL: https://klaritylifestyle.com/products/power-stripe-skirt

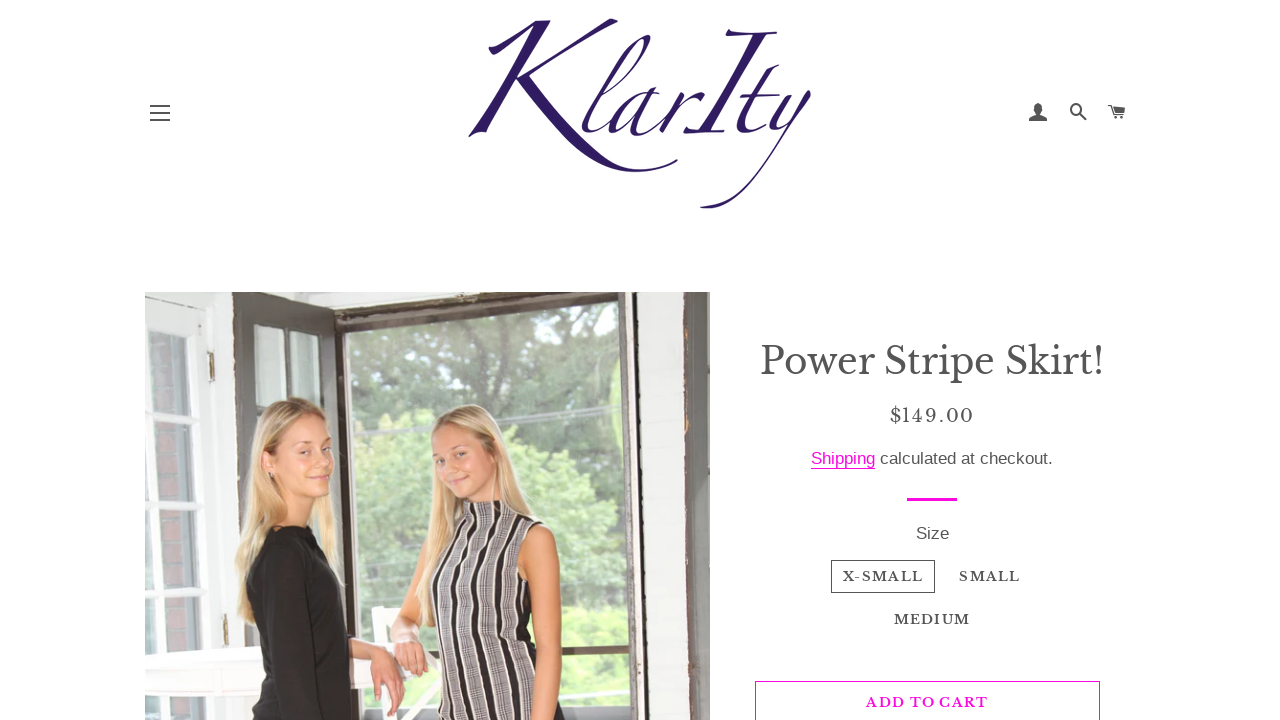

Waited for page body to load on Shopify product page
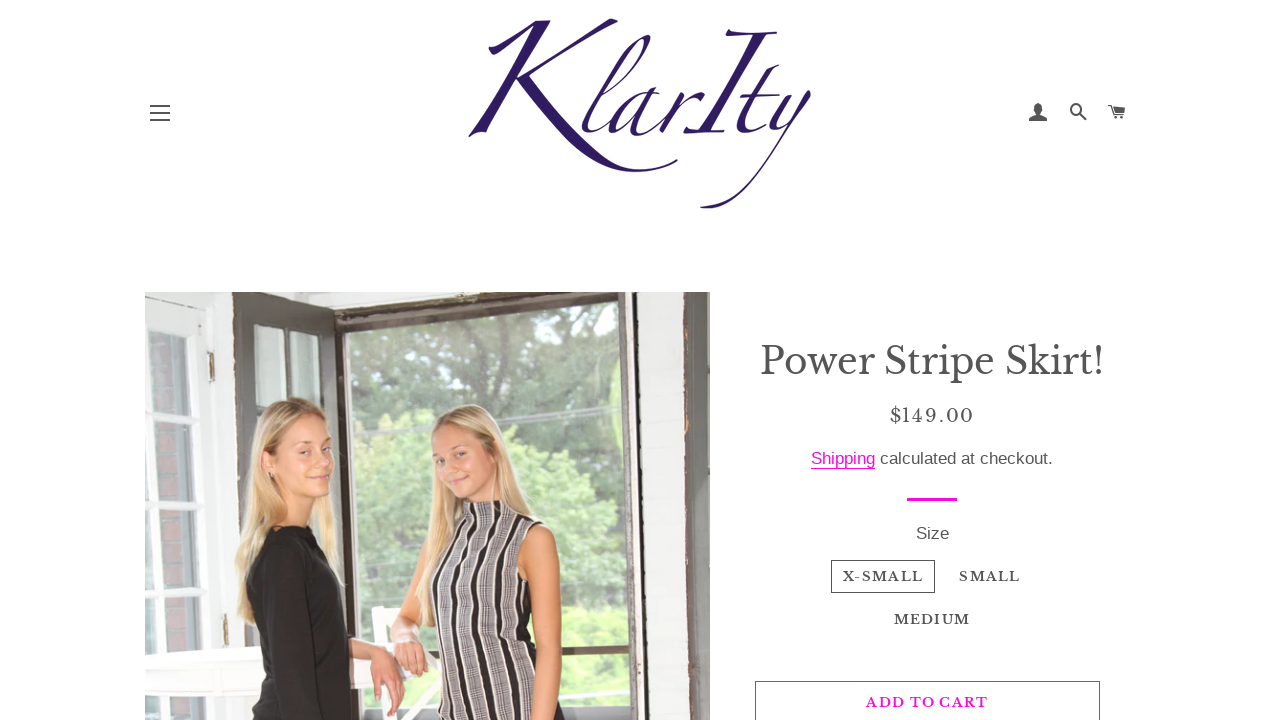

Add to Cart button became available
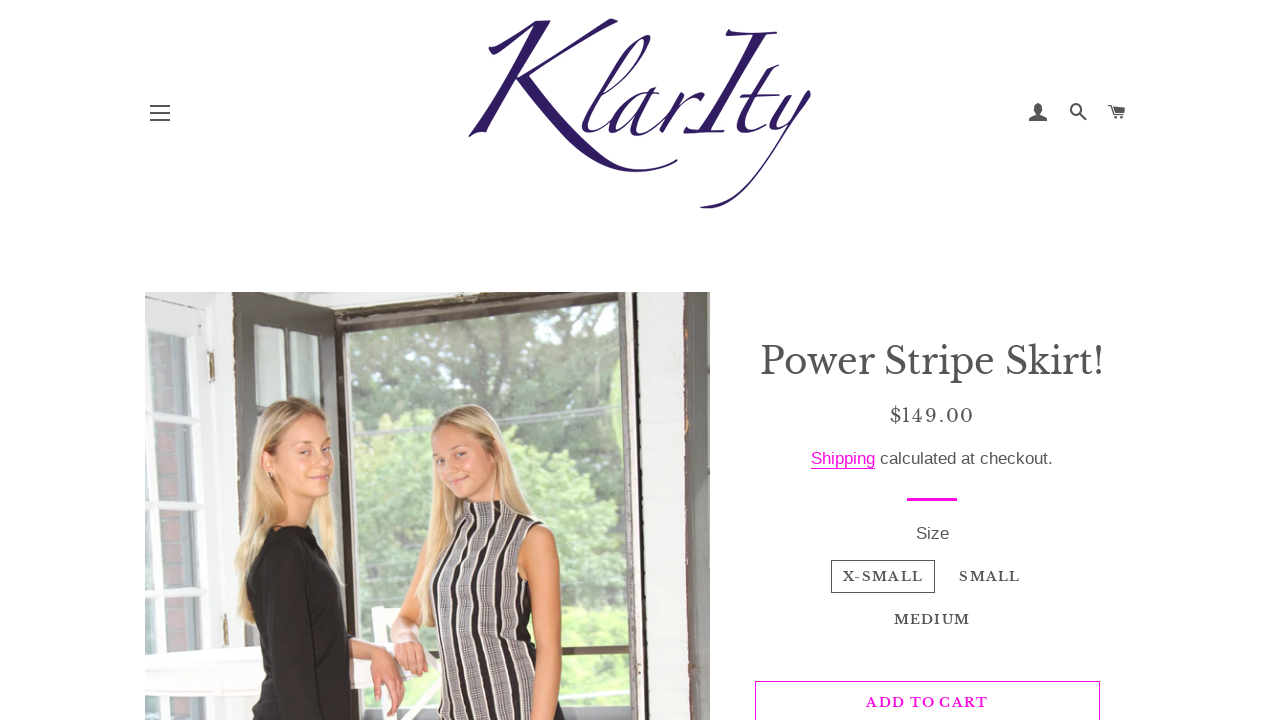

Clicked Add to Cart button for Power Stripe Skirt at (927, 698) on button[name='add'], button.add-to-cart, input[name='add'], button.product-form__
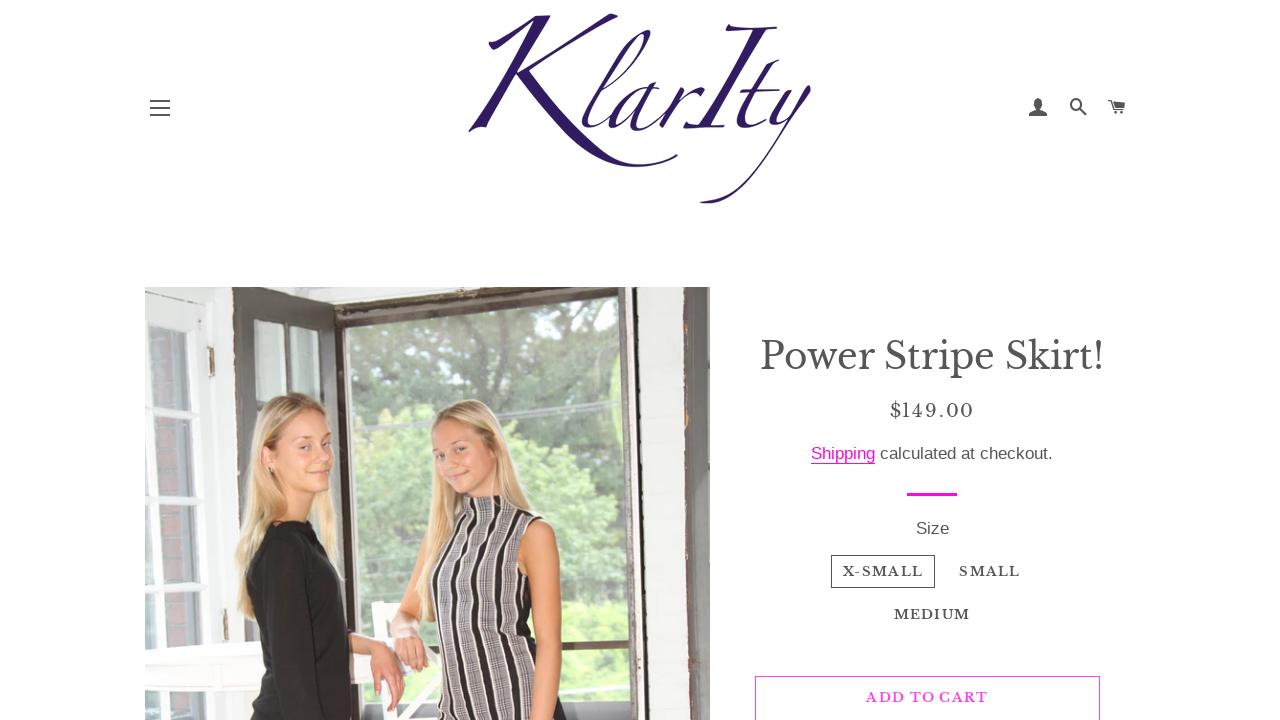

Waited for cart to update after adding product
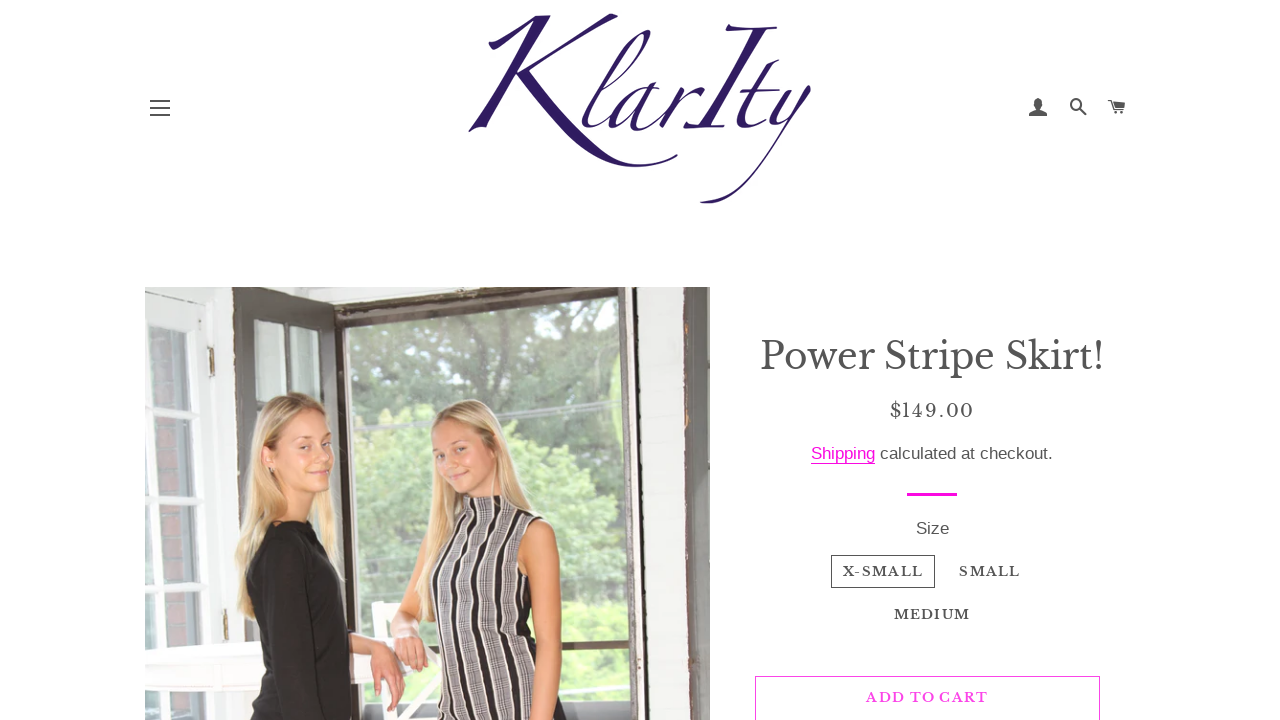

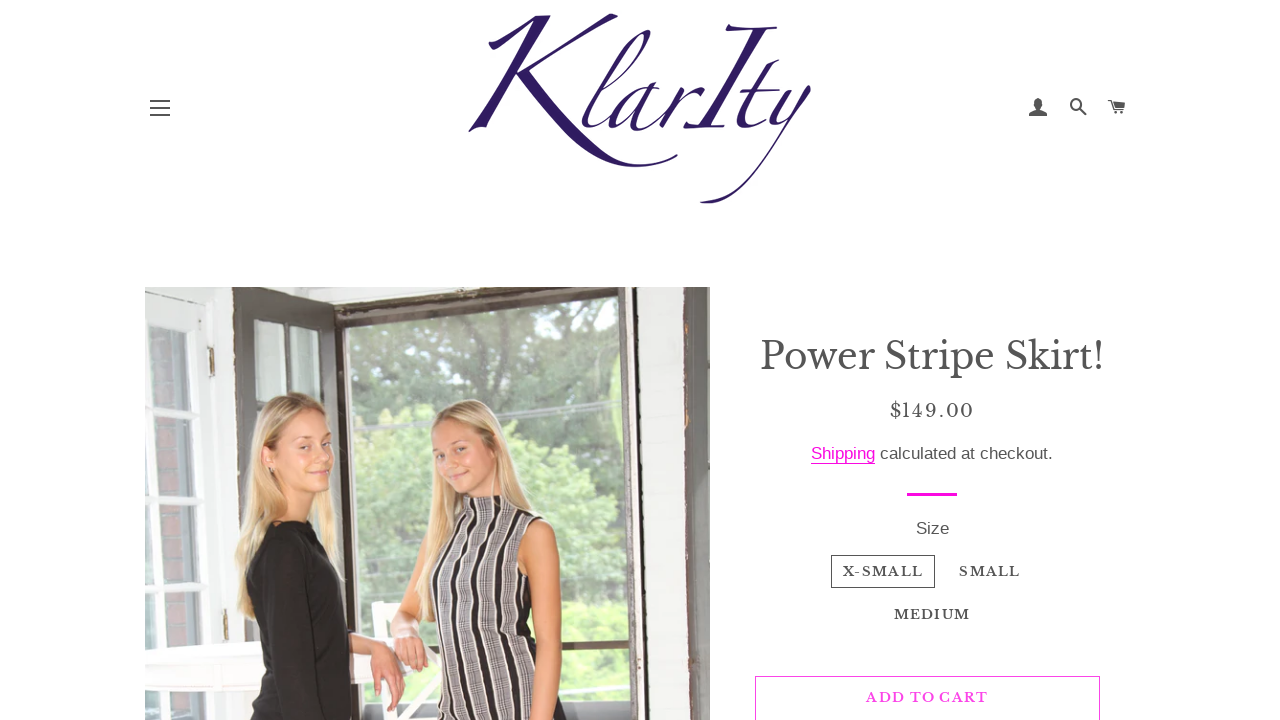